Tests various page scrolling techniques including scrolling by pixels, scrolling to specific elements, and scrolling to the bottom/top of the page

Starting URL: https://testautomationpractice.blogspot.com/

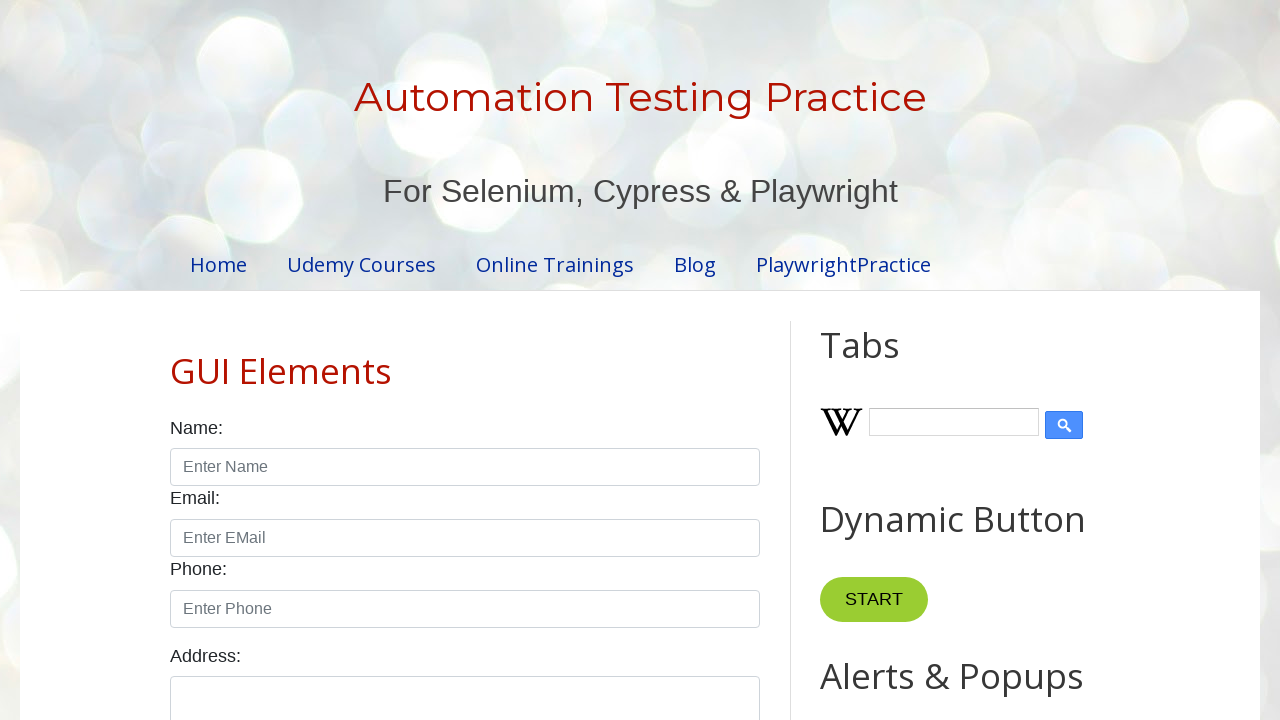

Scrolled down by 1000 pixels
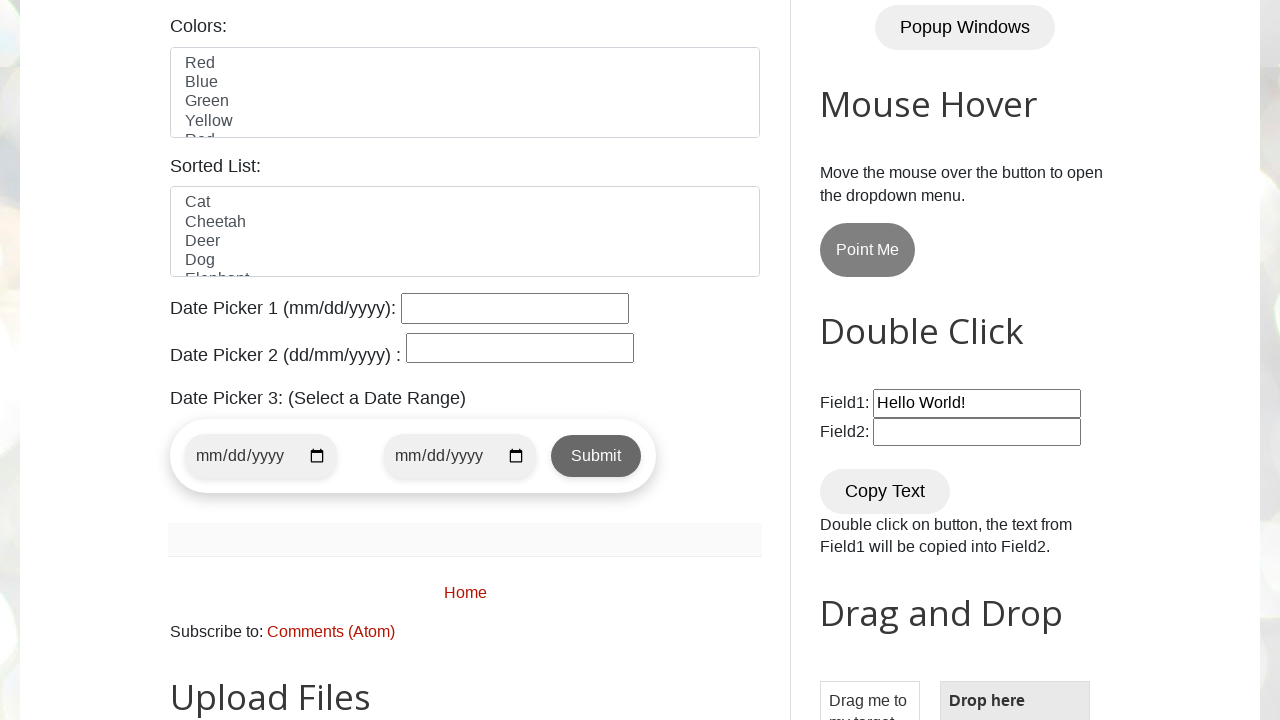

Retrieved current scroll position: 1000px
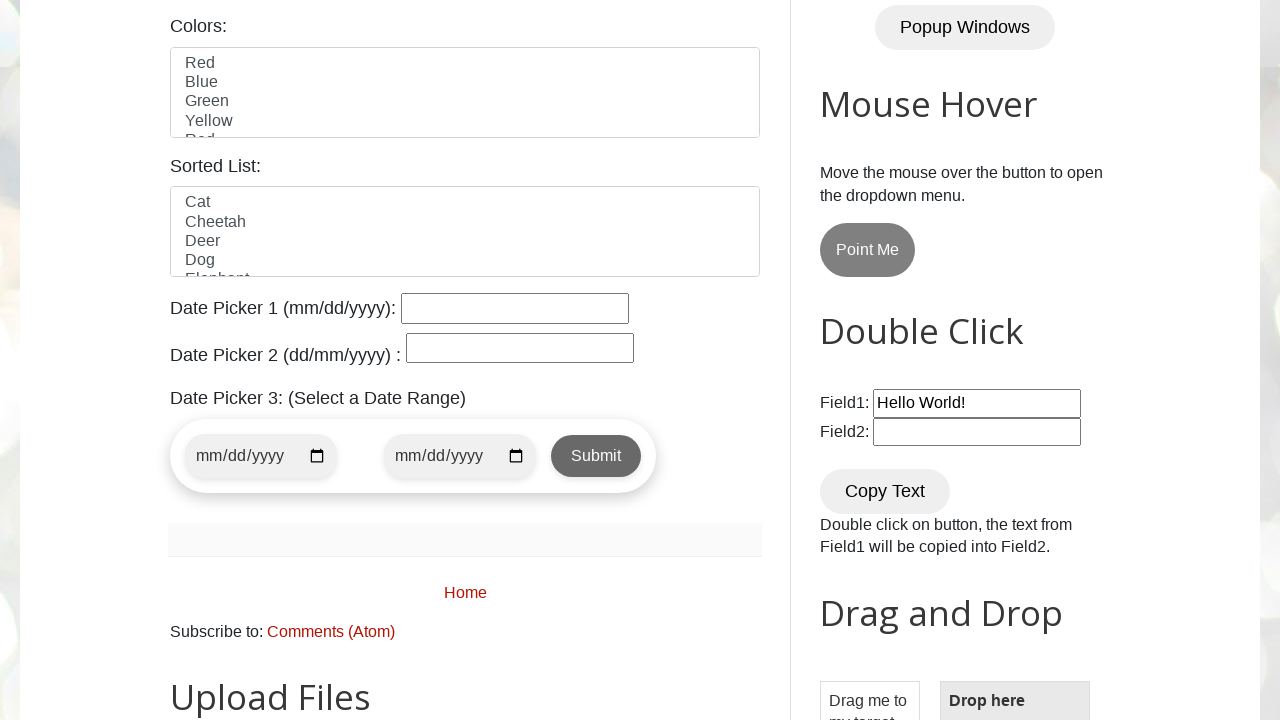

Waited for 3 seconds
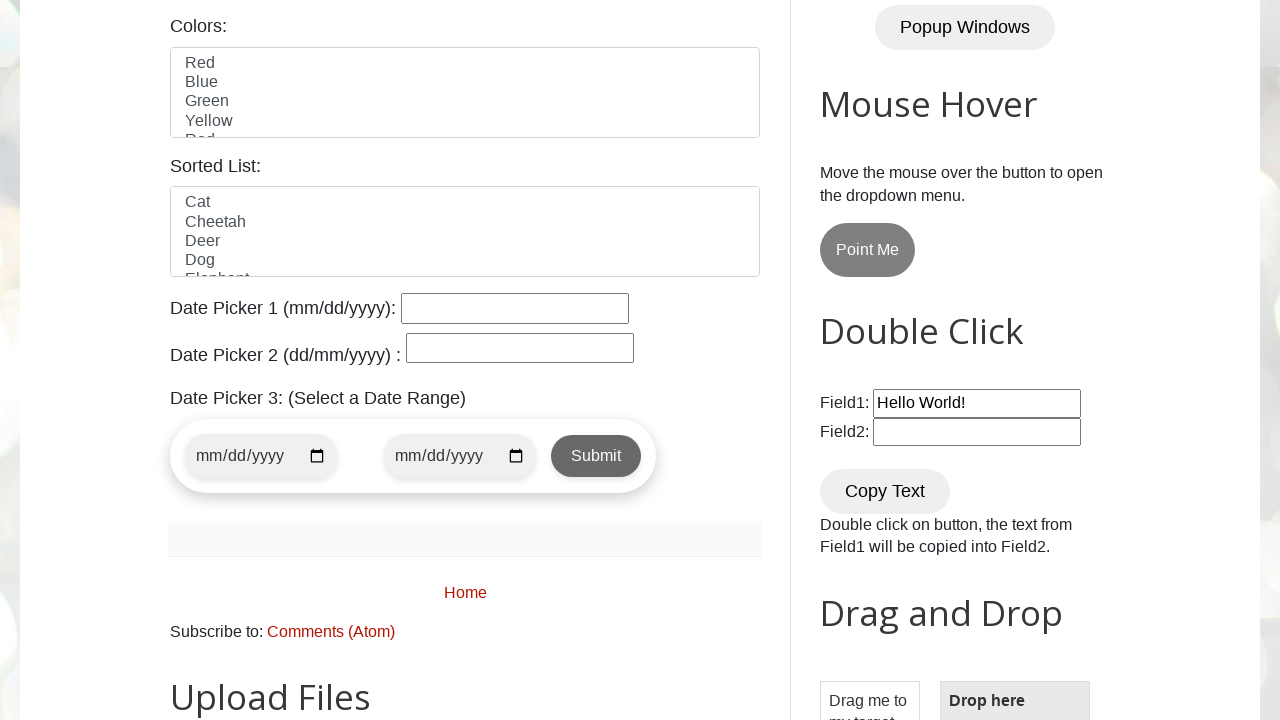

Scrolled up by 1000 pixels
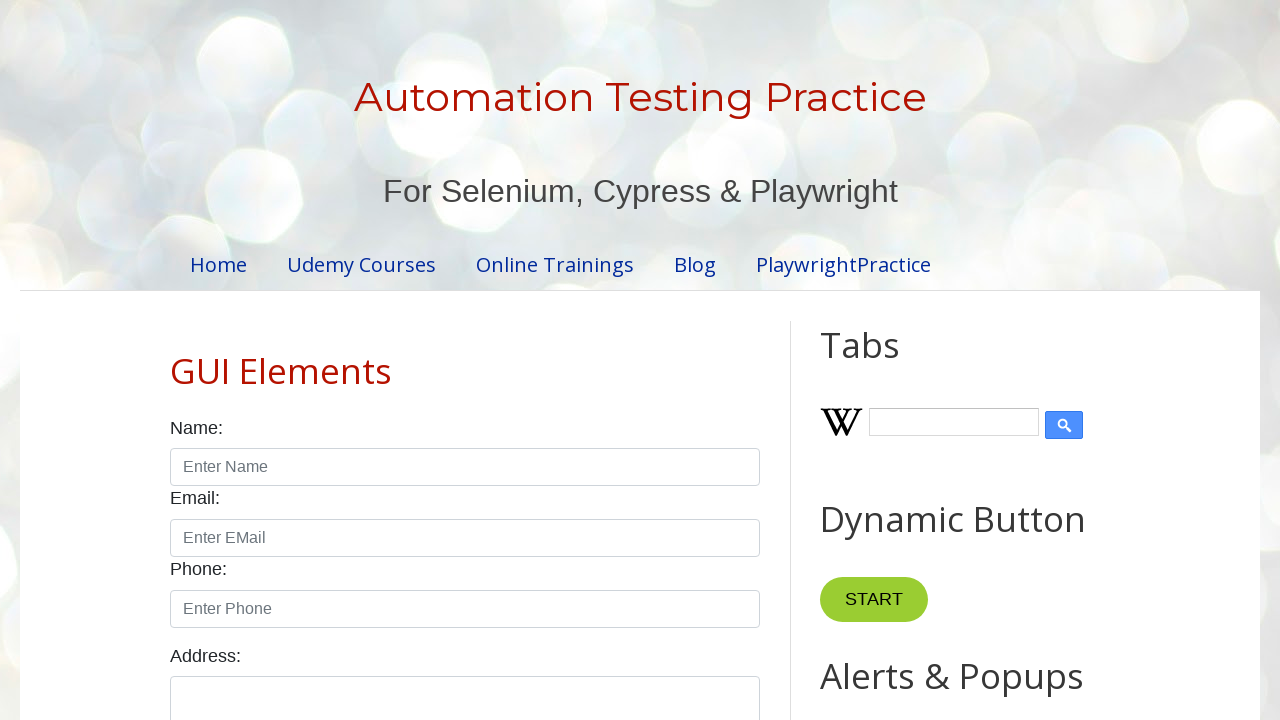

Retrieved current scroll position: 0px
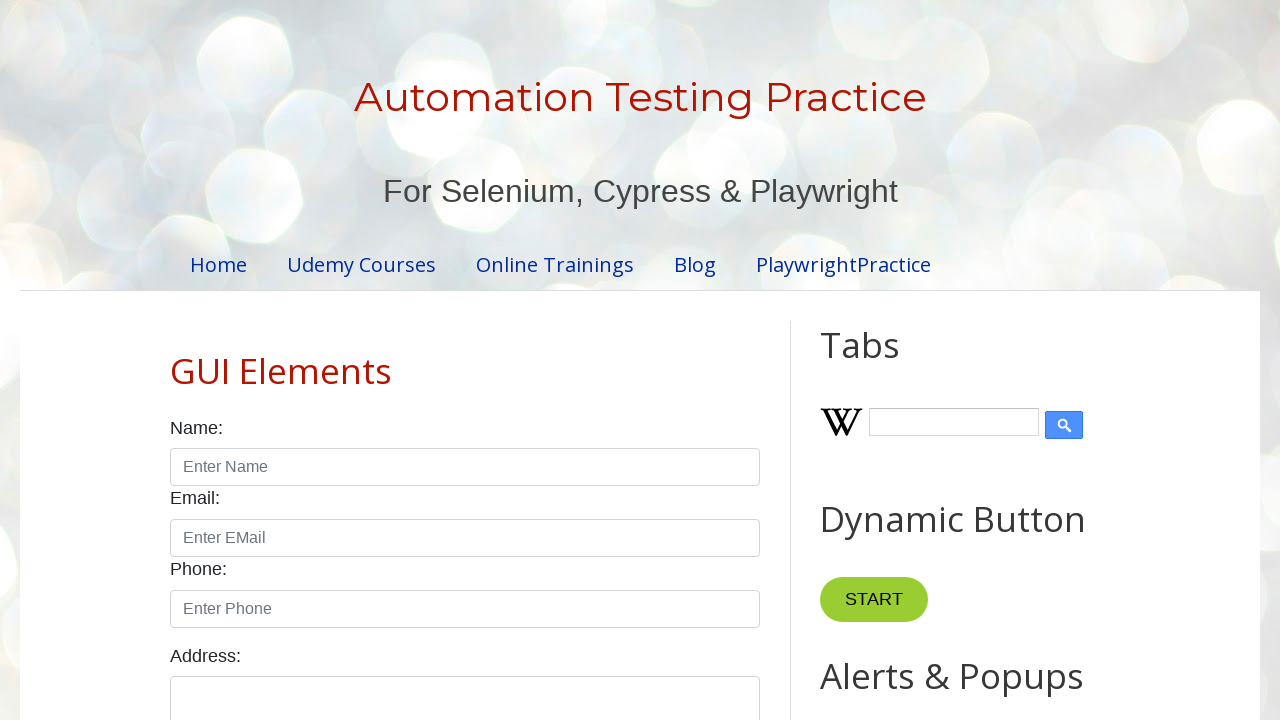

Located 'Pagination Web Table' element
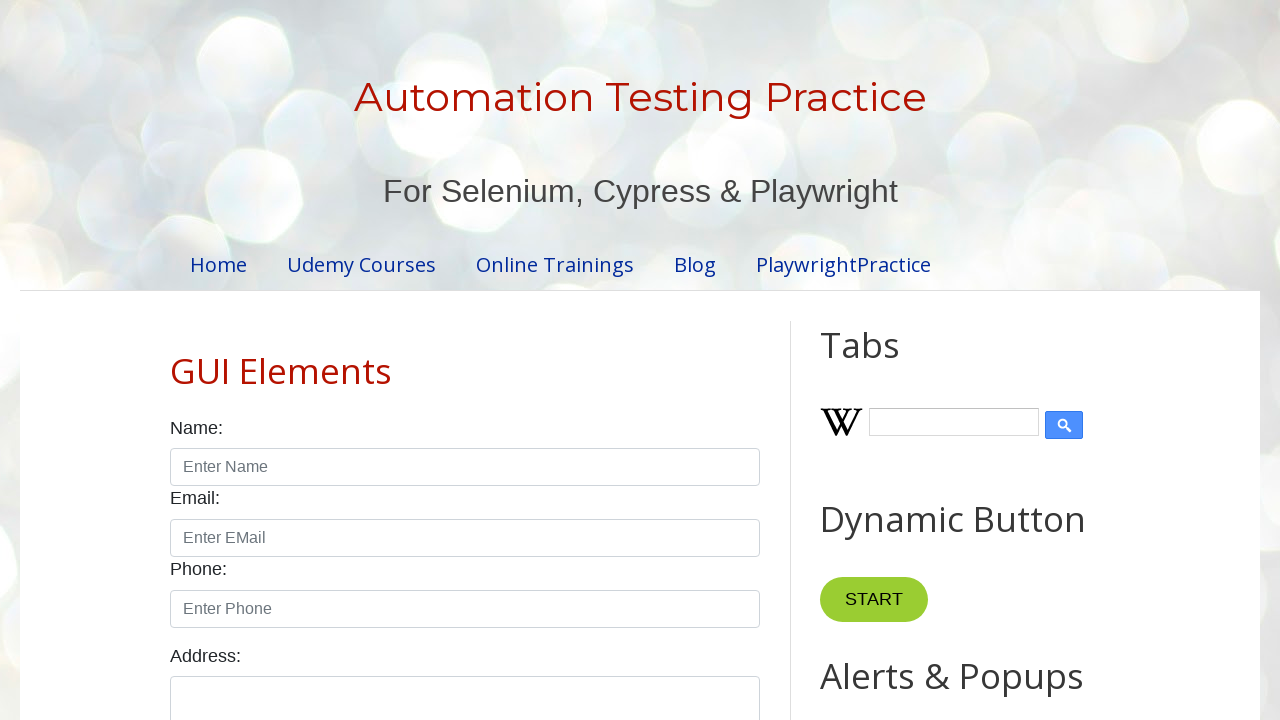

Scrolled to 'Pagination Web Table' element into view
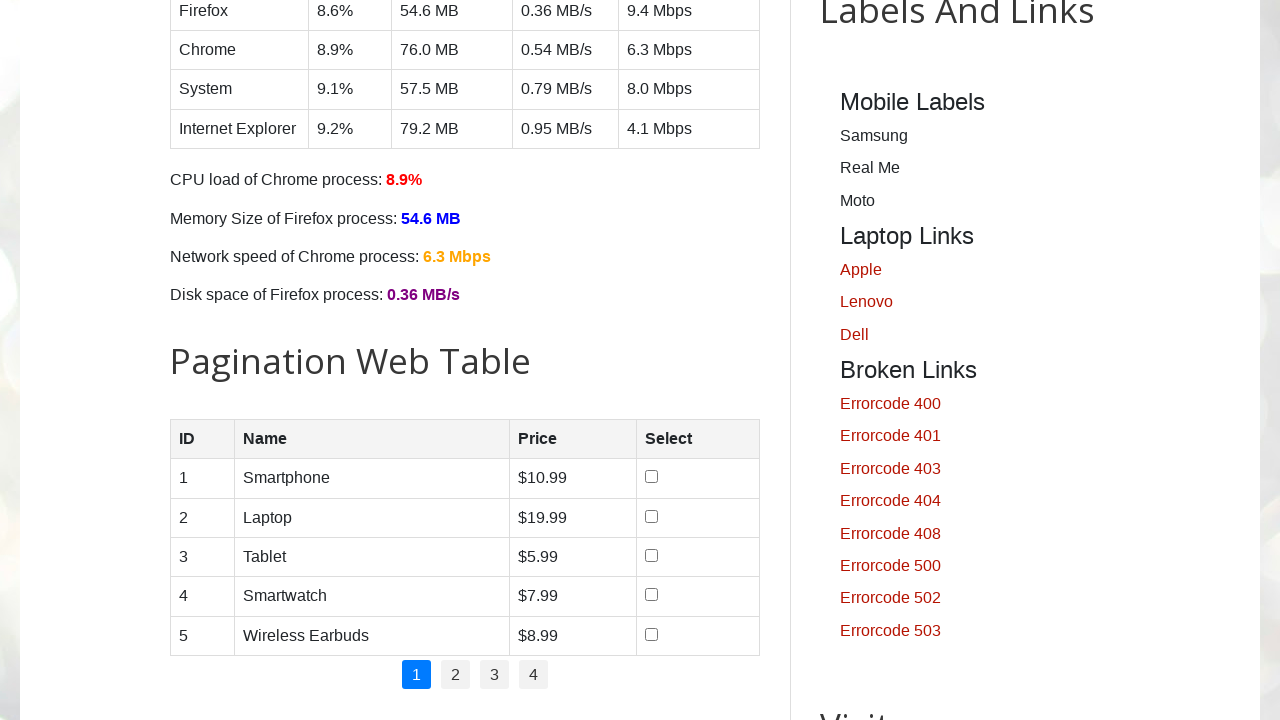

Scrolled to the bottom of the page
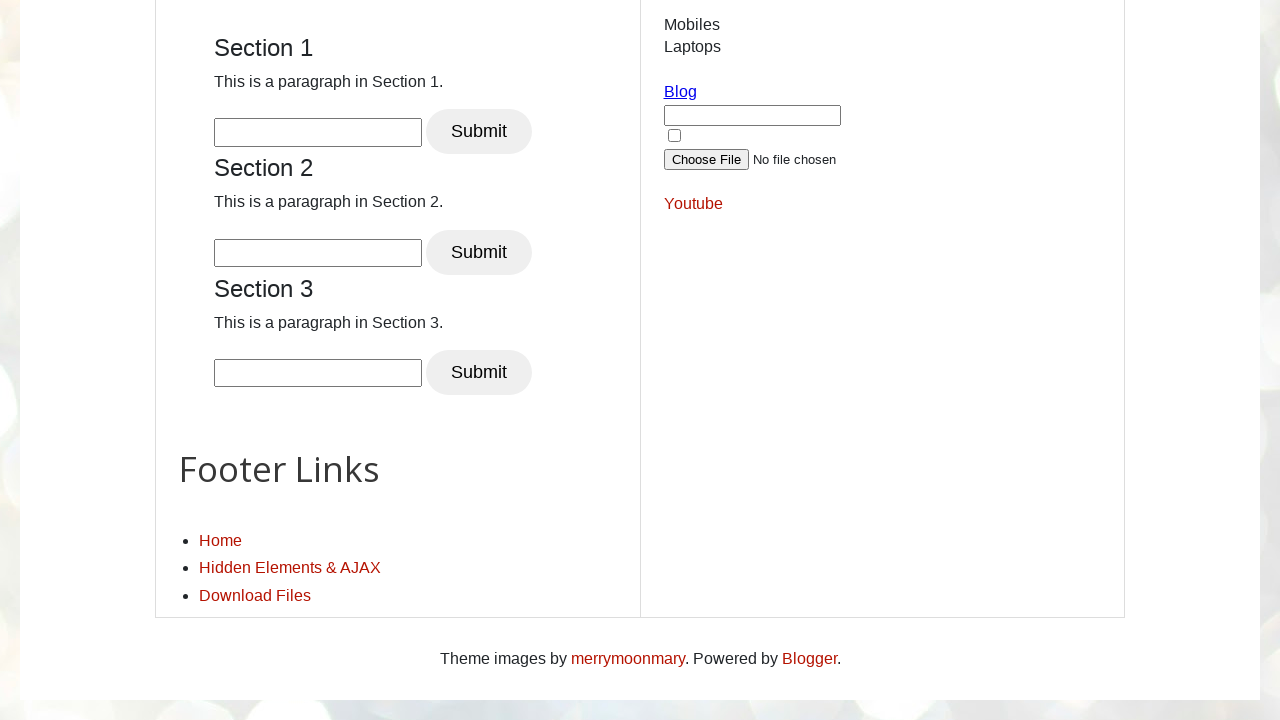

Scrolled back to the top of the page
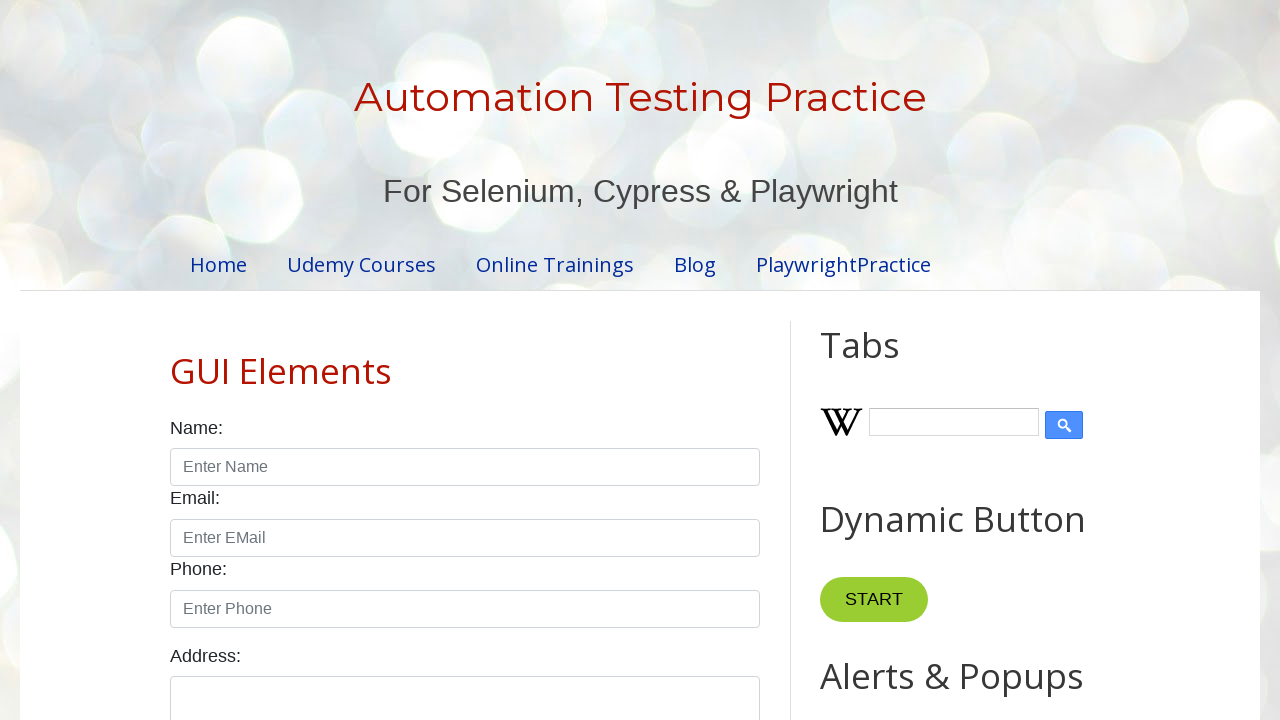

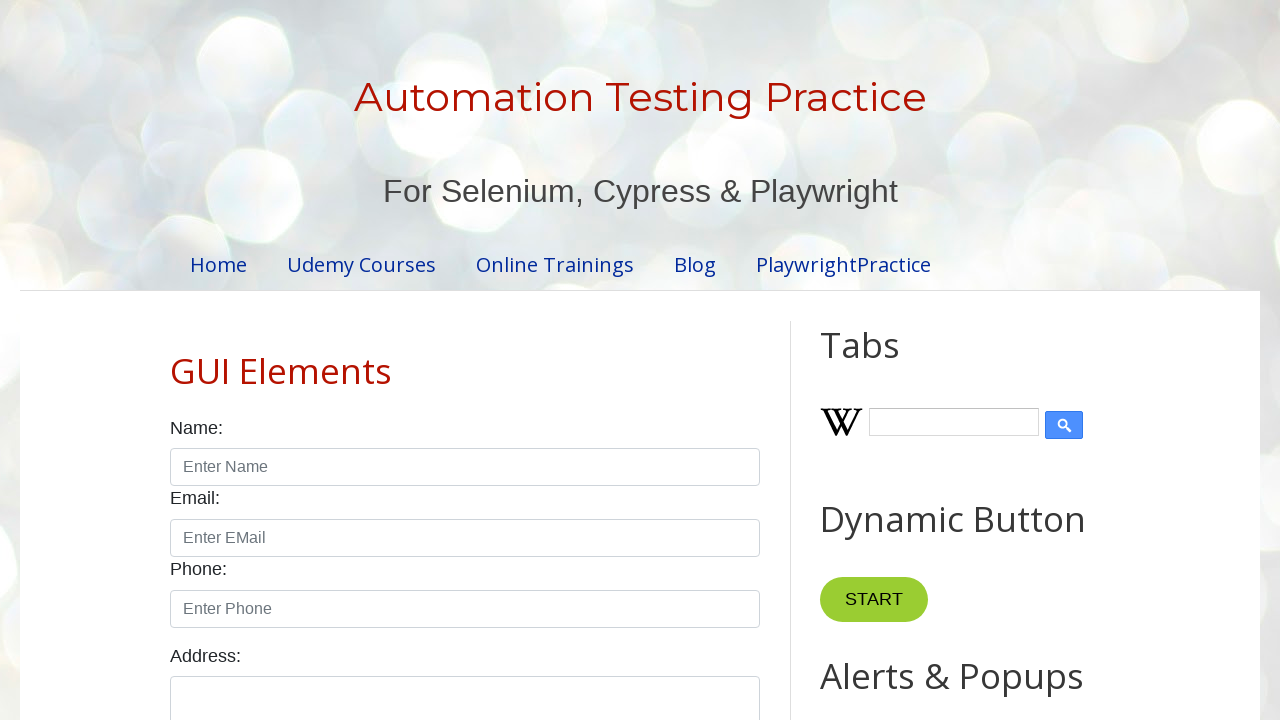